Tests adding jQuery Growl notifications to a page by injecting jQuery and jQuery Growl libraries via JavaScript, then displaying notification messages on the page.

Starting URL: http://the-internet.herokuapp.com

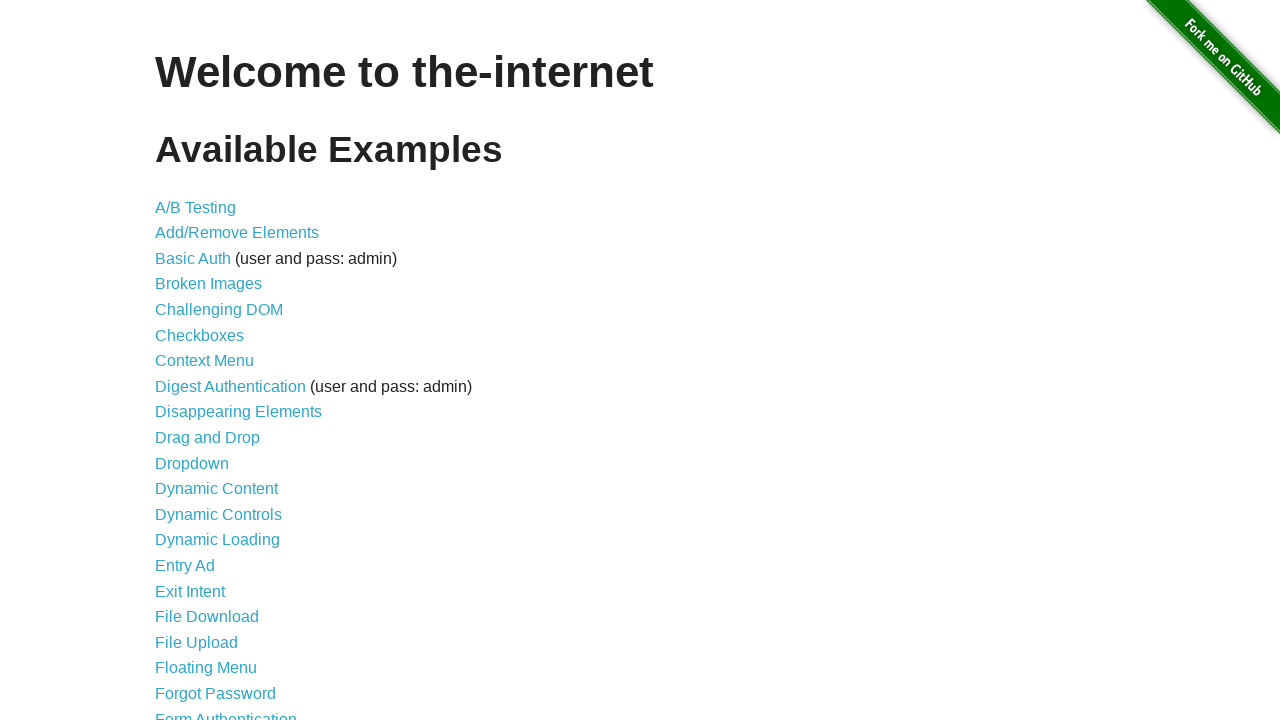

Injected jQuery library into page if not already present
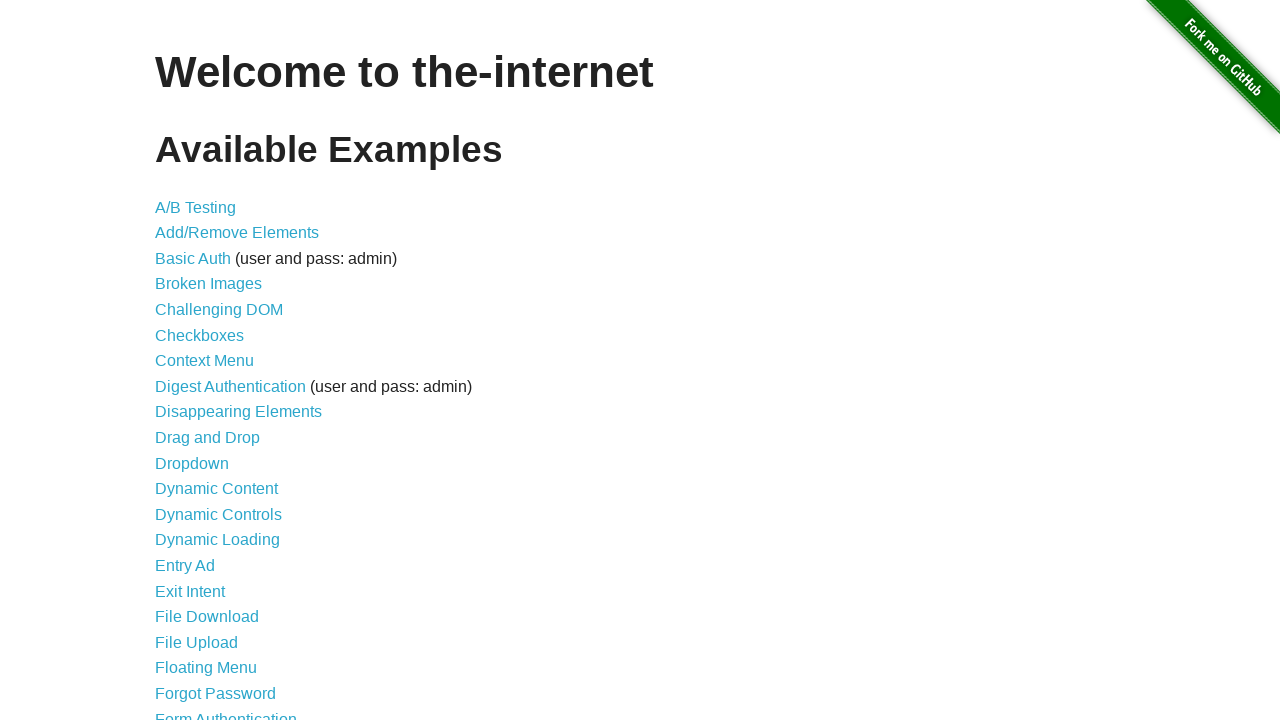

Waited for jQuery to load and become available
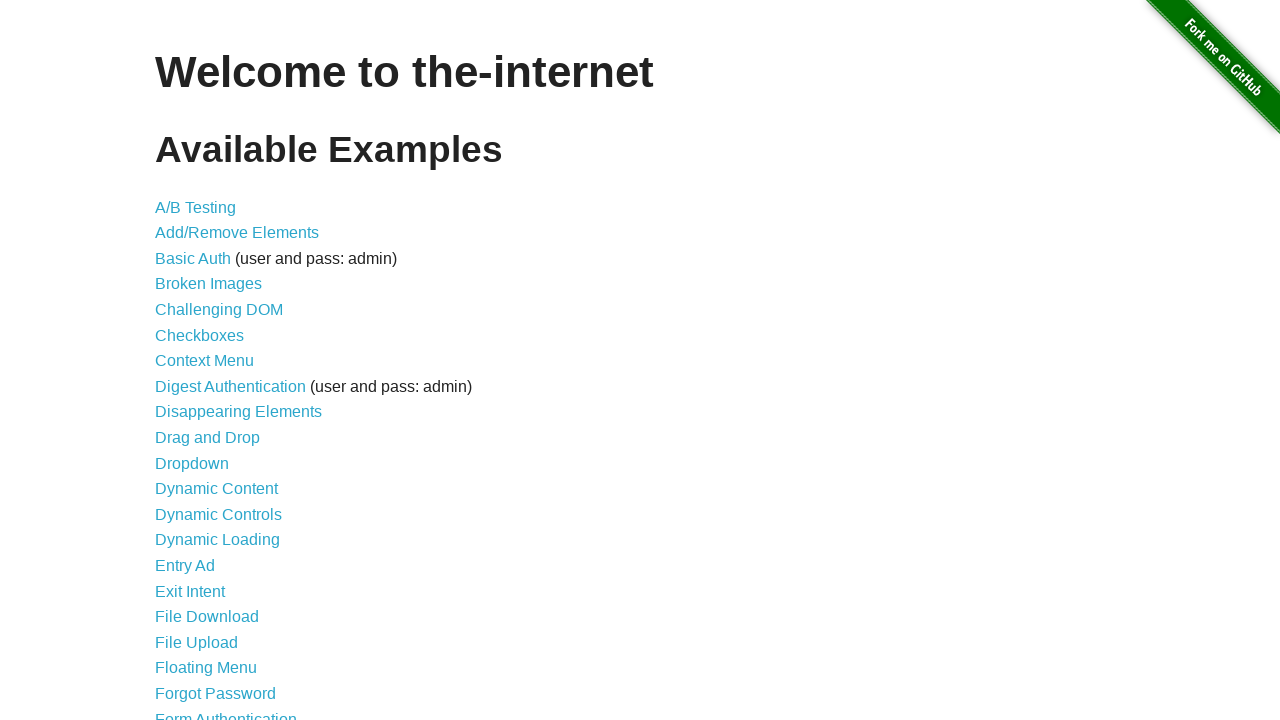

Injected jQuery Growl library script into page
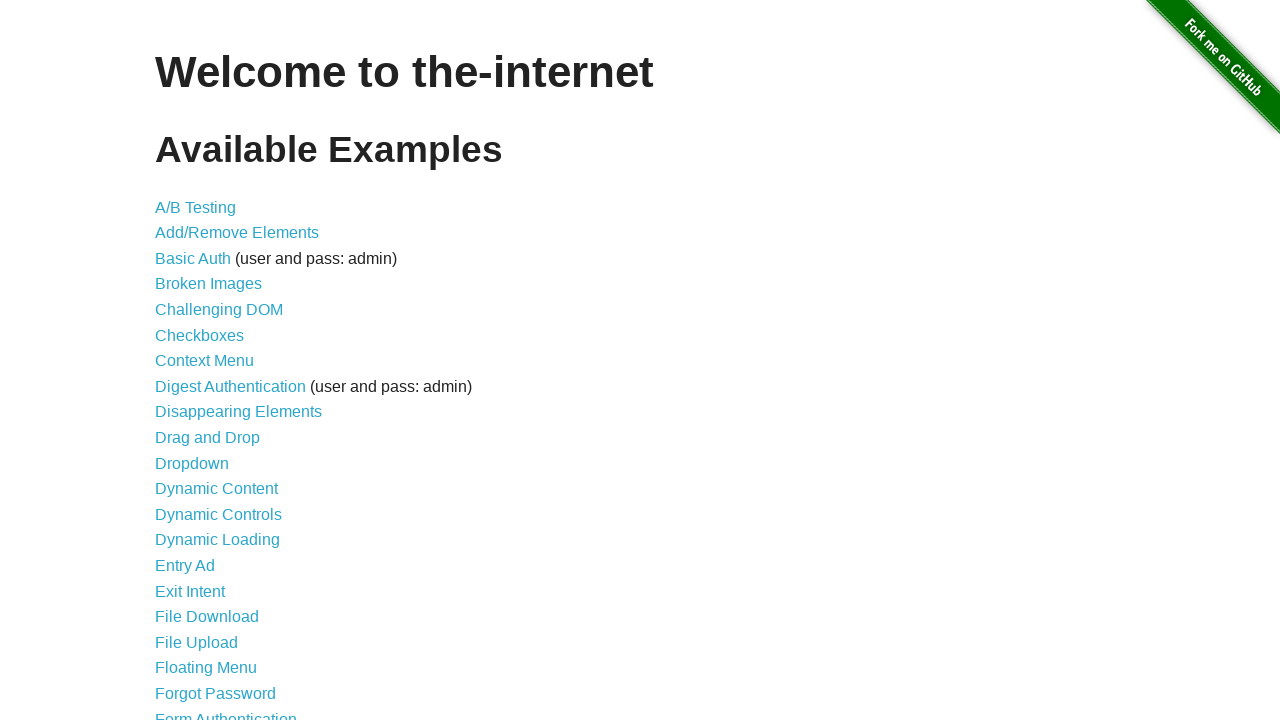

Injected jQuery Growl stylesheet into page
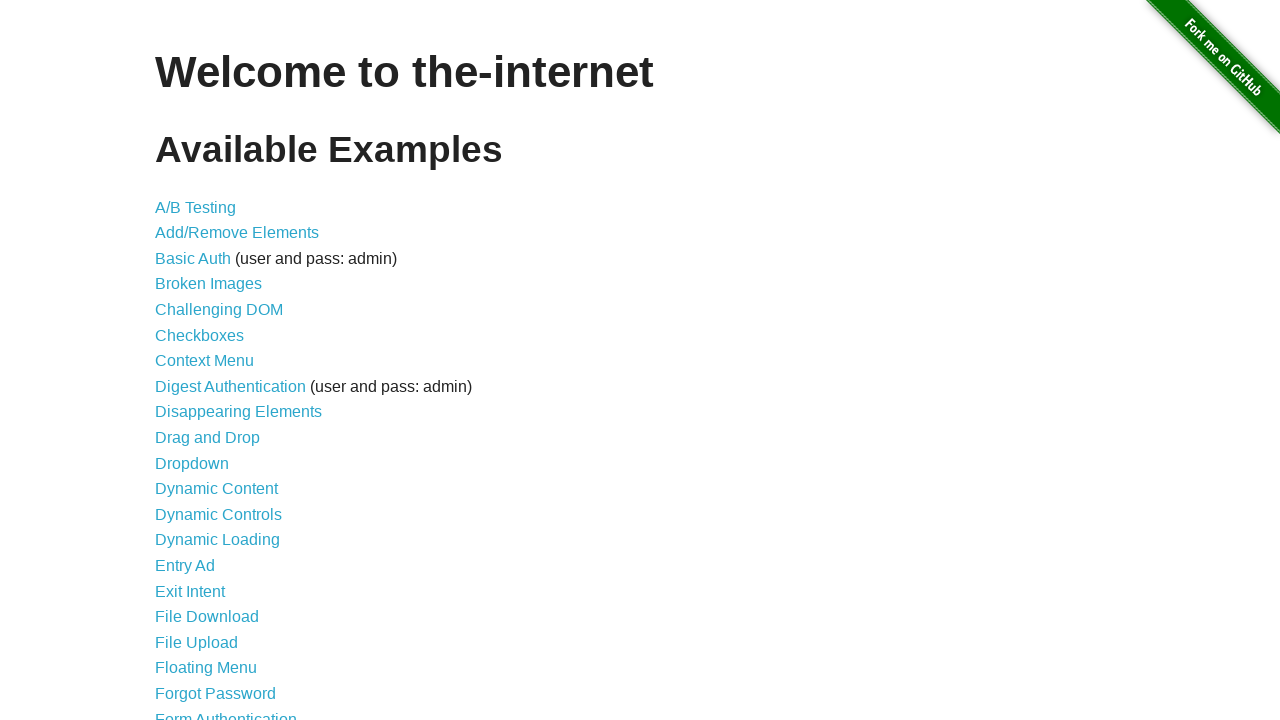

Waited for jQuery Growl function to become available
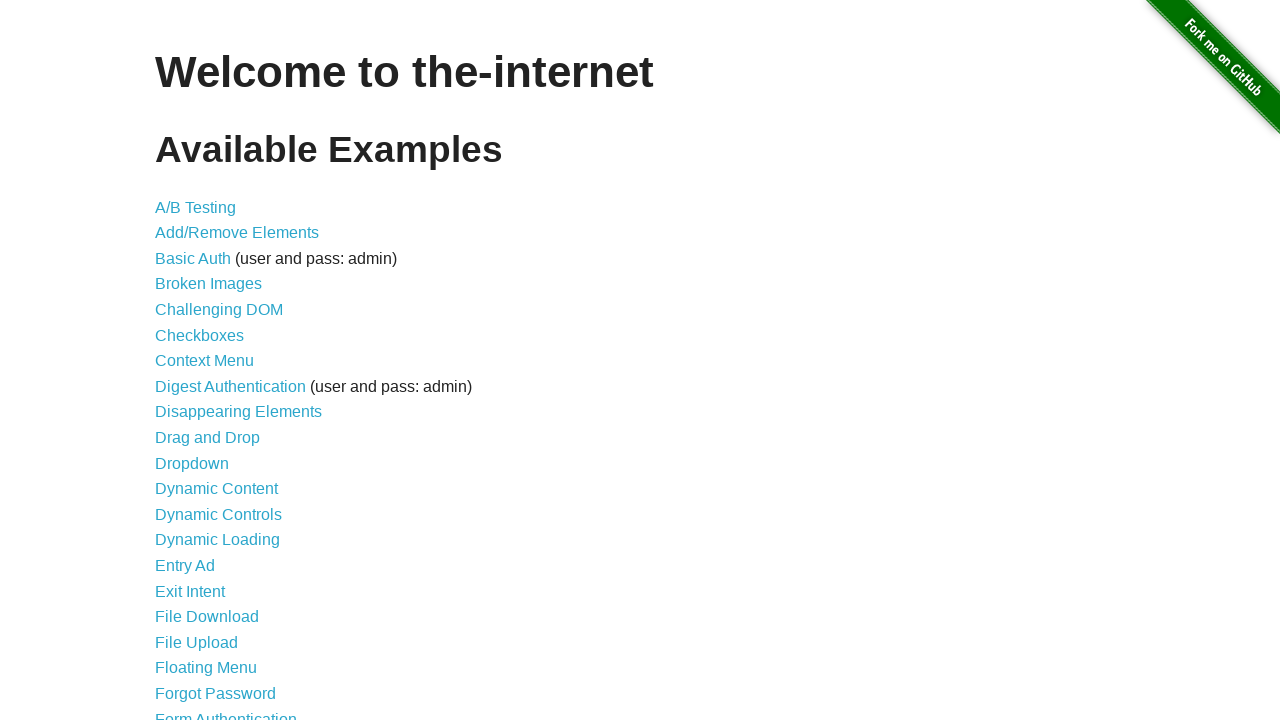

Displayed jQuery Growl notification with title 'GET' and message '/'
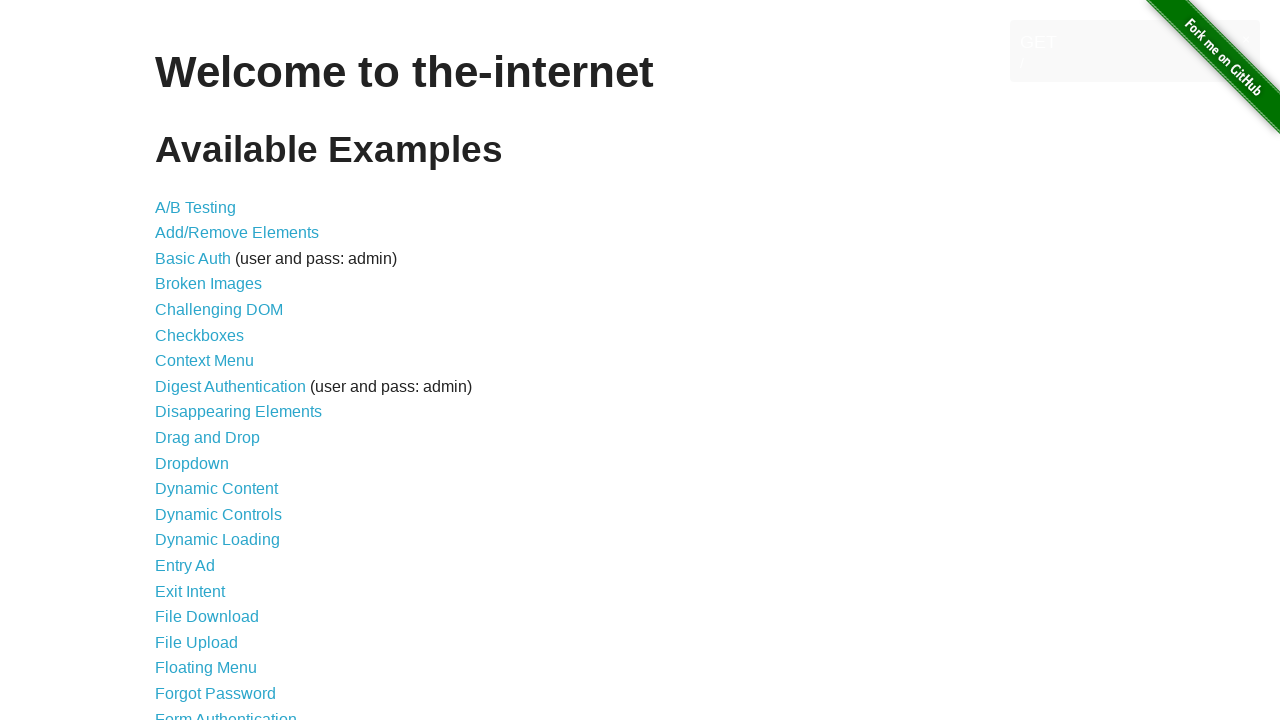

Confirmed jQuery Growl notification element appeared on page
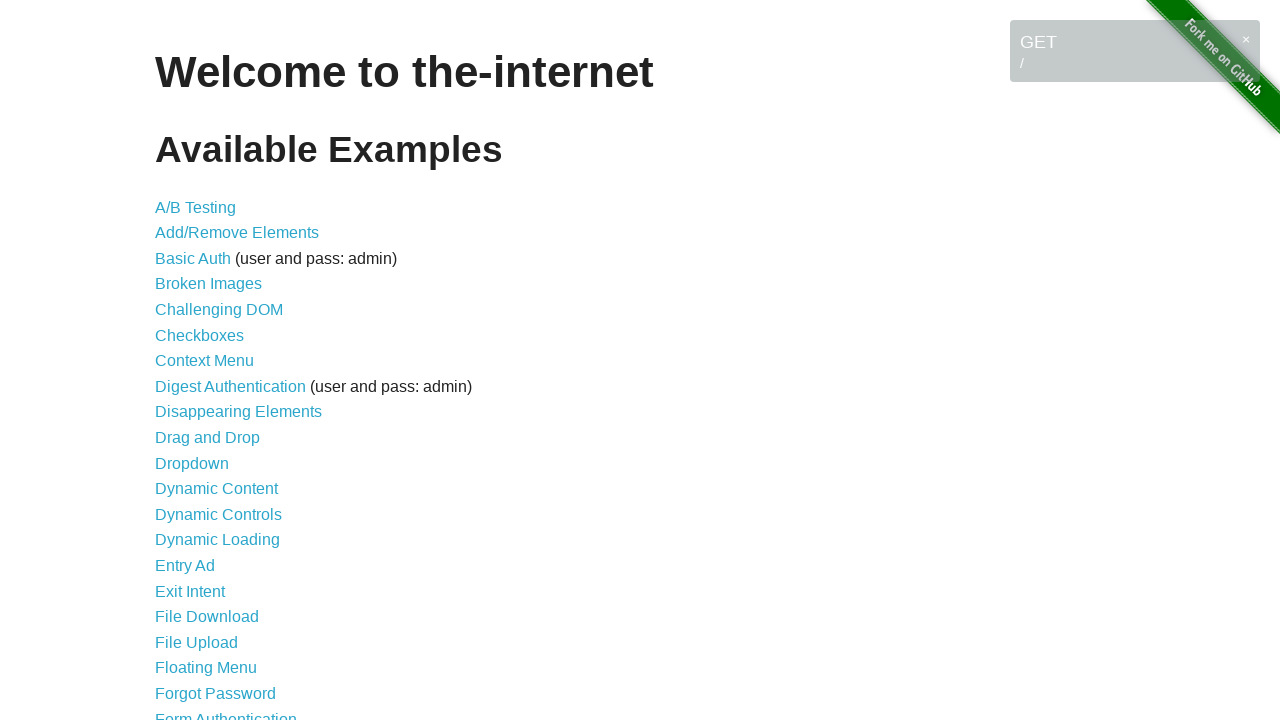

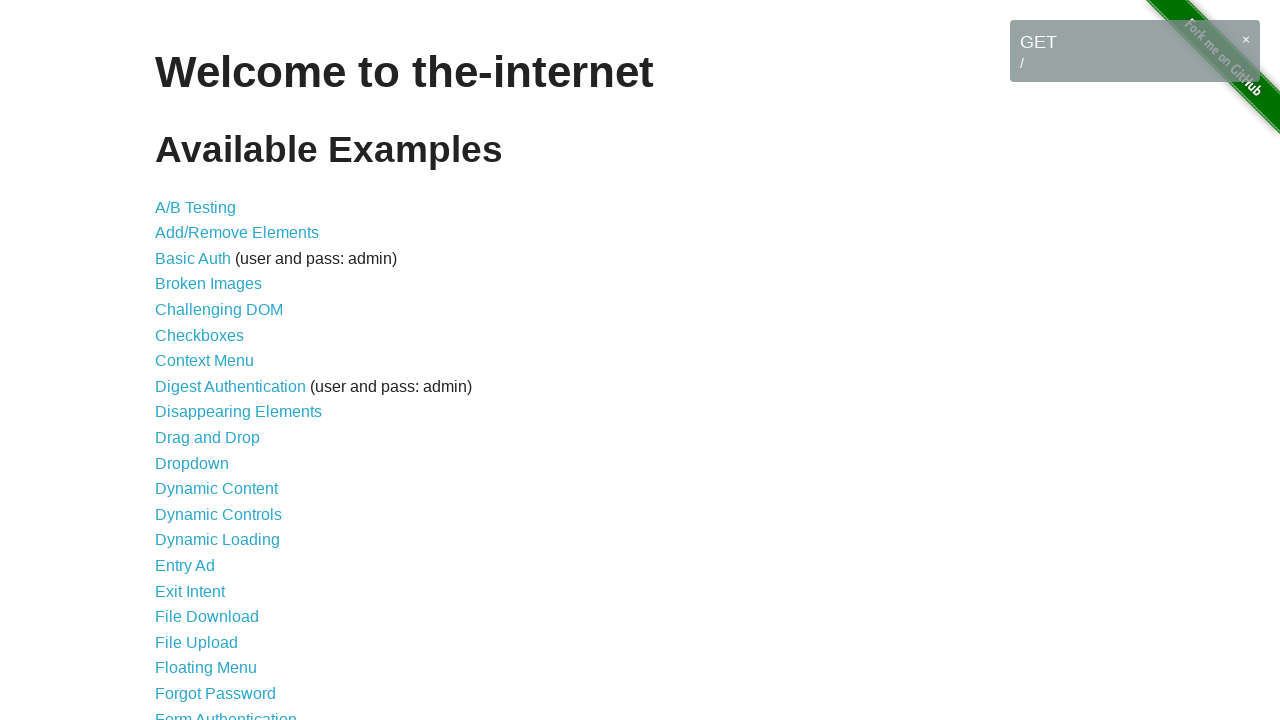